Tests A/B test opt-out by first navigating to the main page, adding an opt-out cookie, then navigating to the A/B test page to verify the opt-out is active.

Starting URL: http://the-internet.herokuapp.com

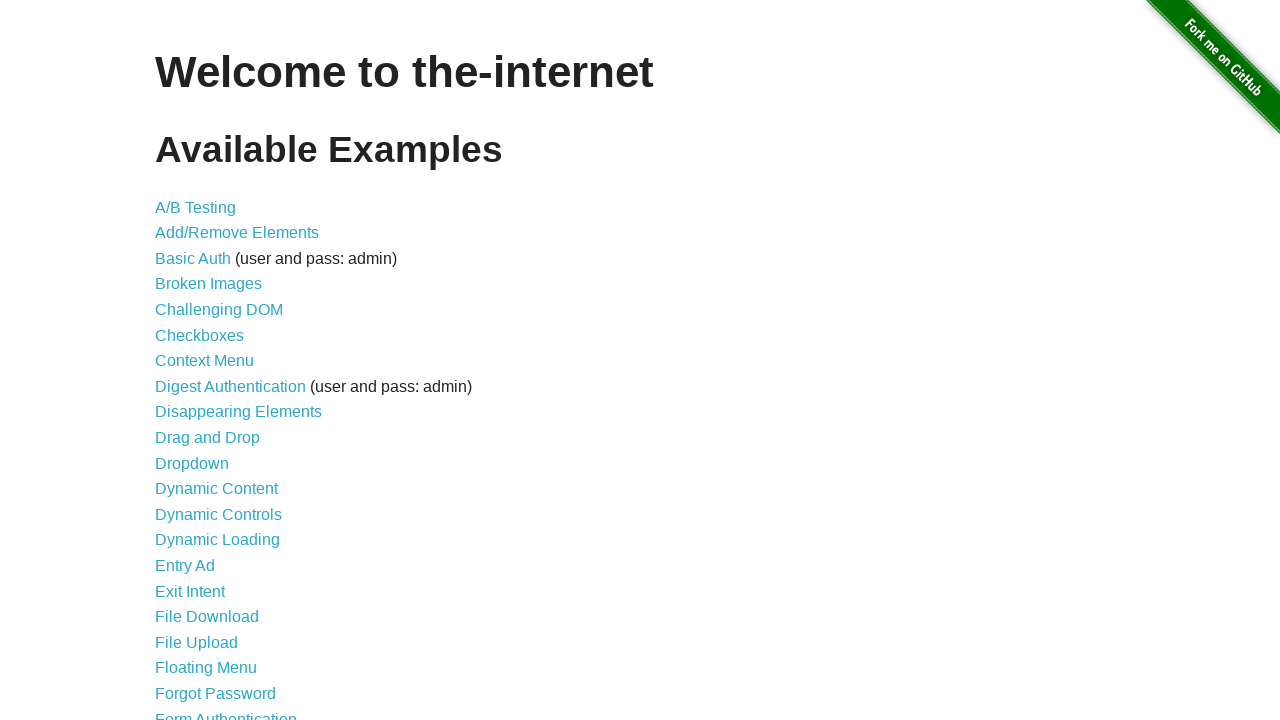

Added optimizelyOptOut cookie to opt out of A/B test
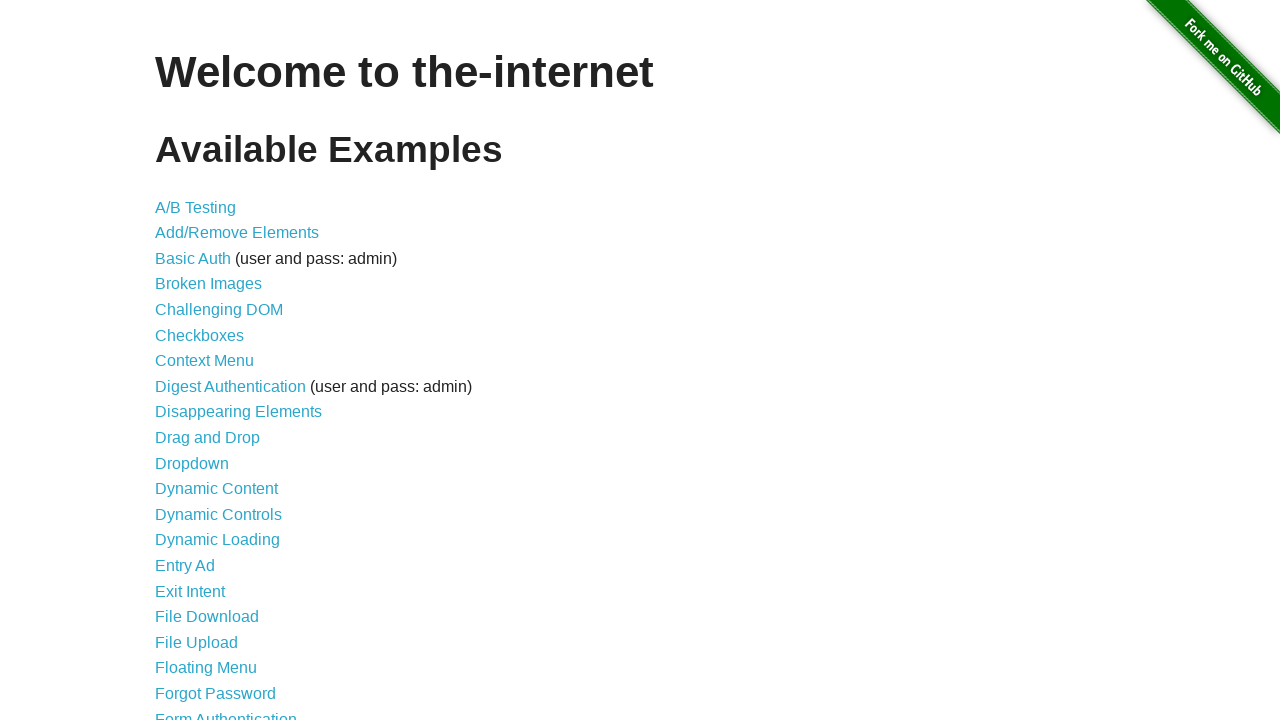

Navigated to A/B test page
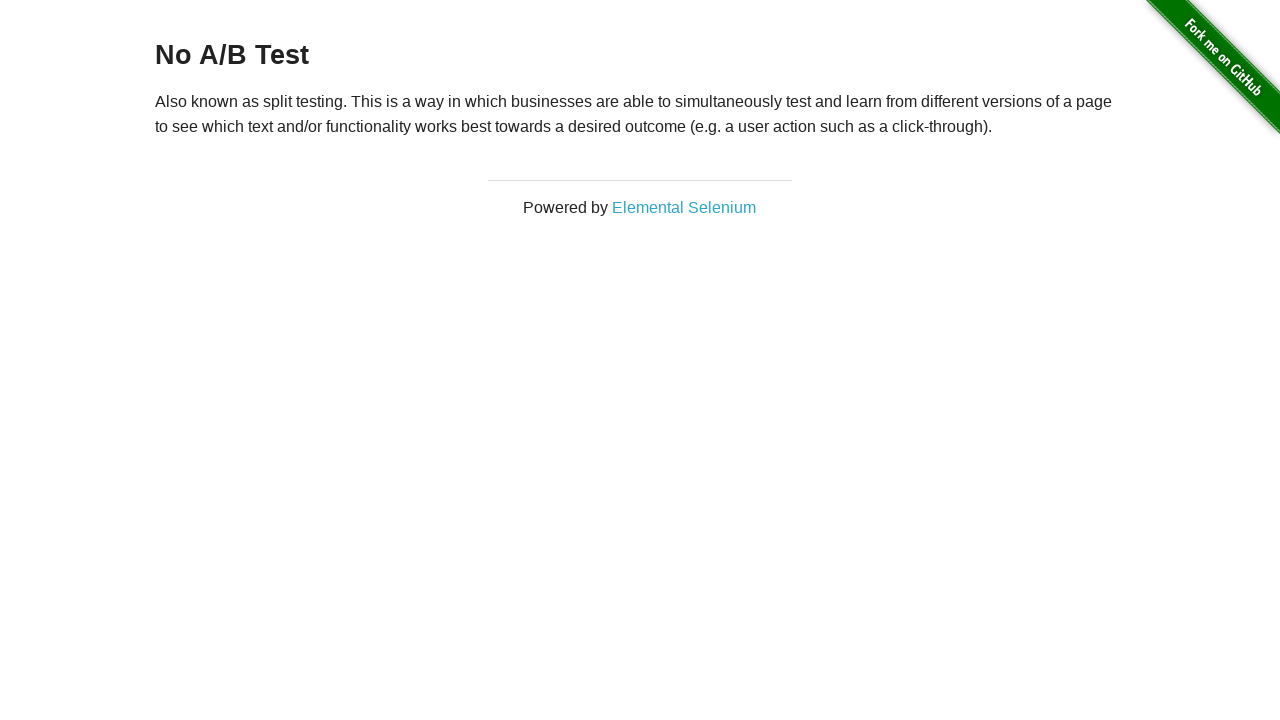

Verified page loaded with heading element present, confirming opt-out is active
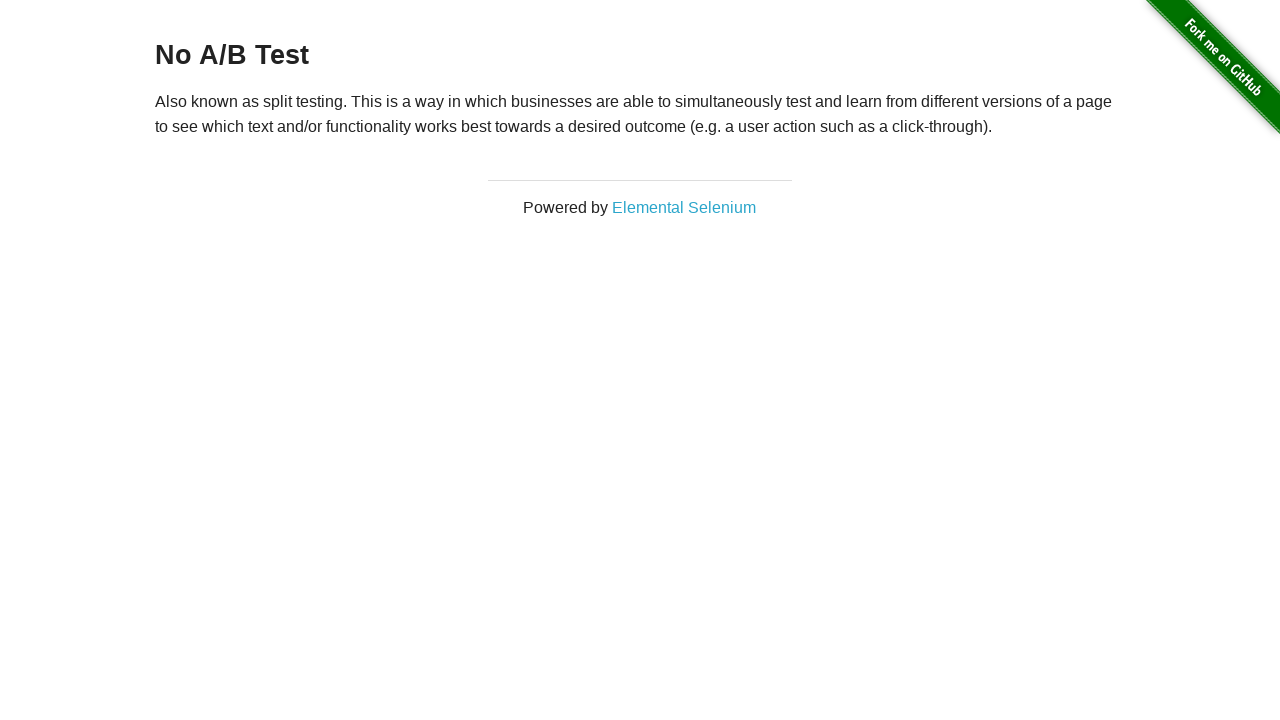

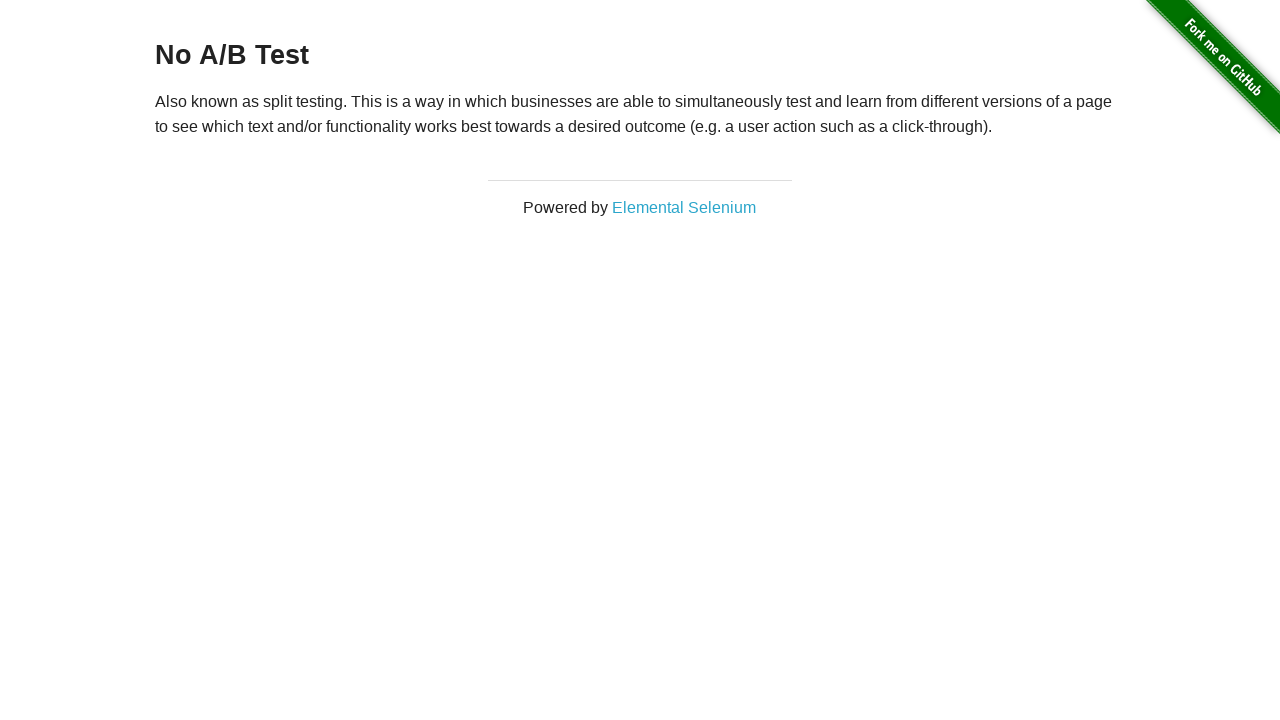